Tests scrolling functionality and verifies that the sum of values in a table column matches the displayed total amount

Starting URL: https://rahulshettyacademy.com/AutomationPractice/

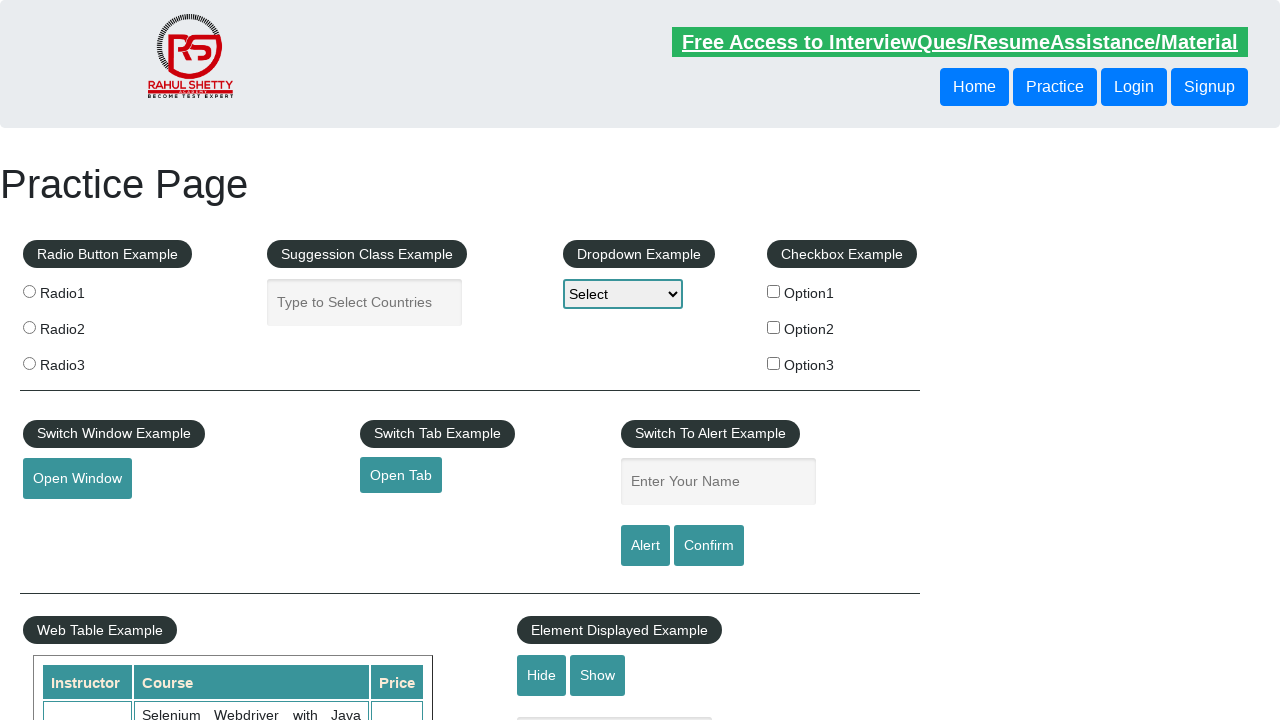

Scrolled down main page by 500px
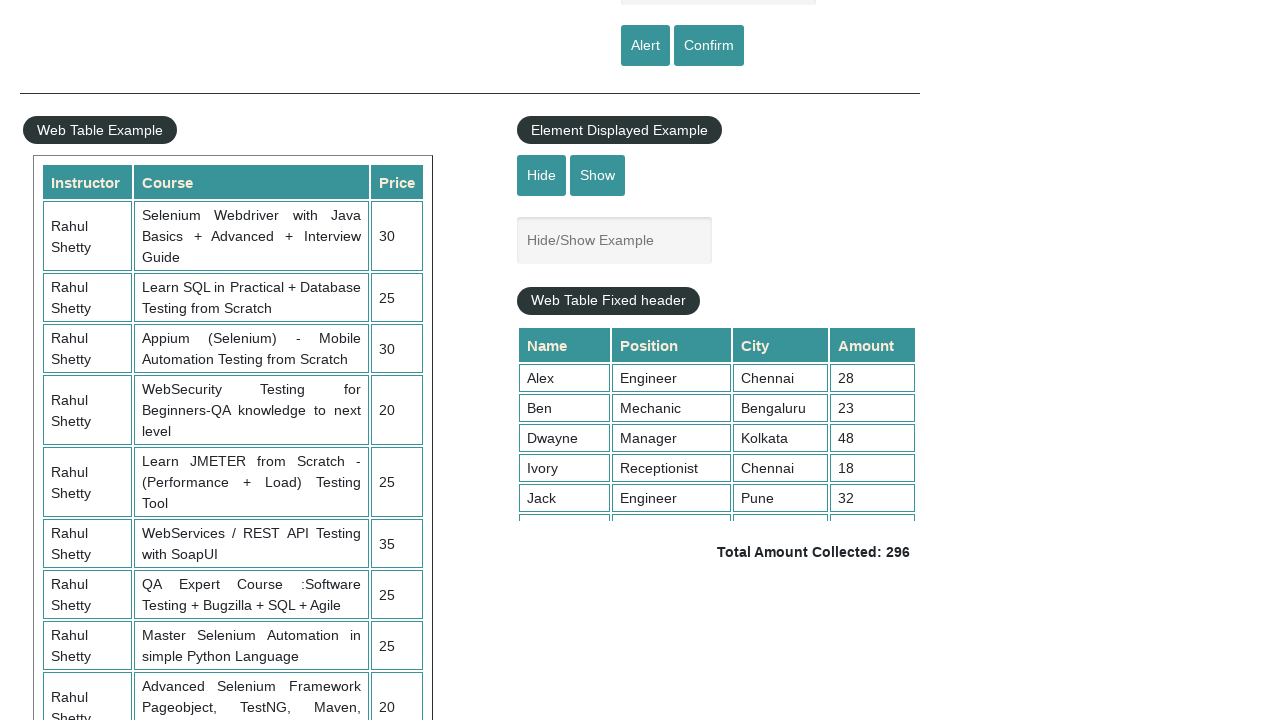

Scrolled within fixed header table by 500px
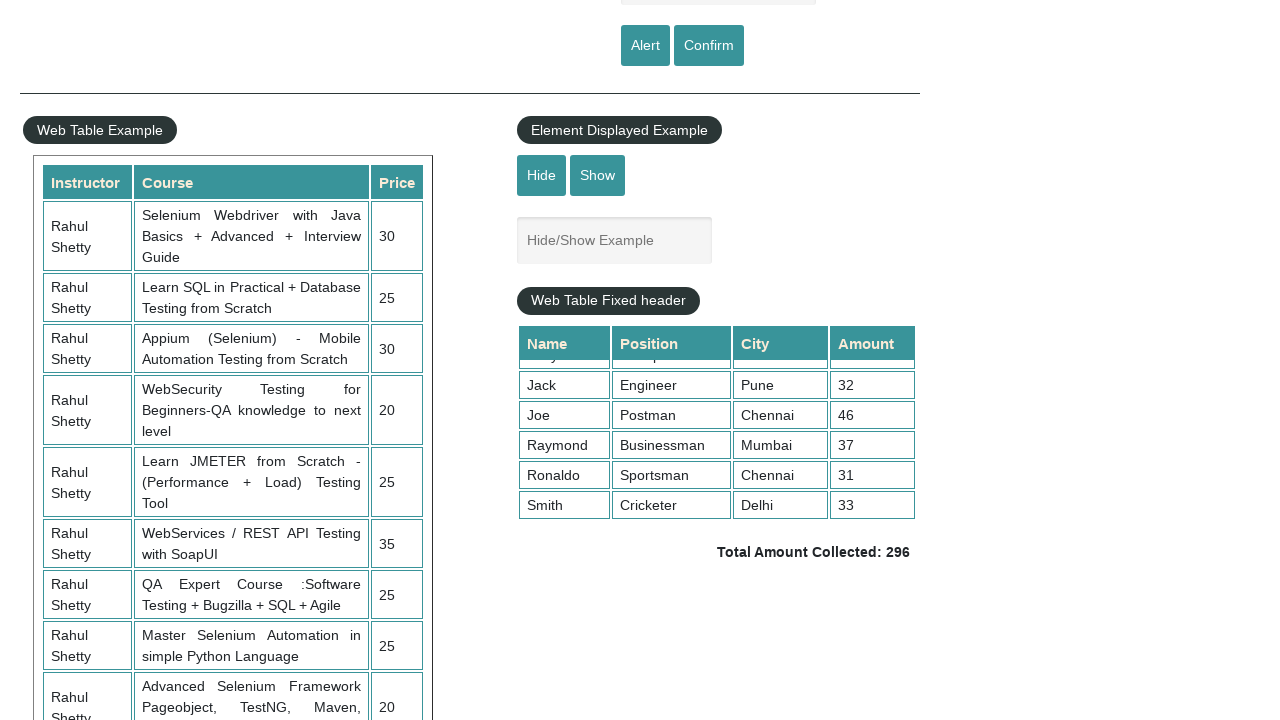

Fixed header table loaded and visible
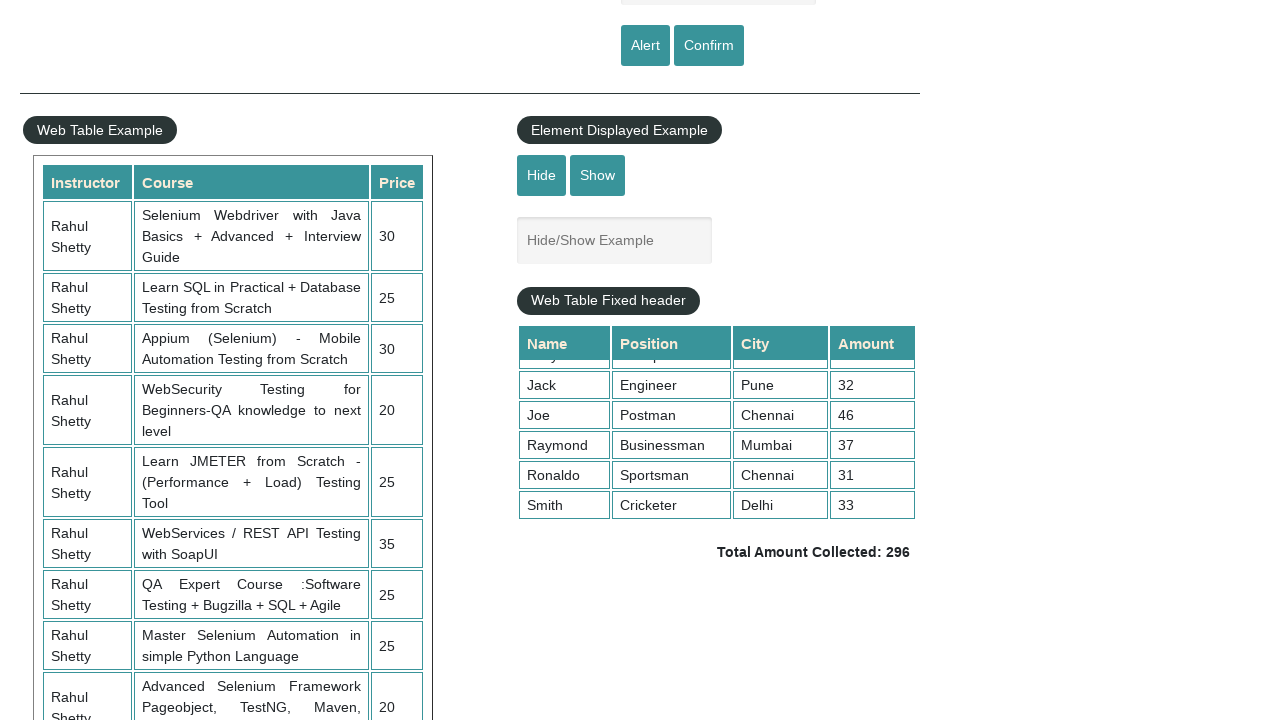

Retrieved all values from 4th column of table
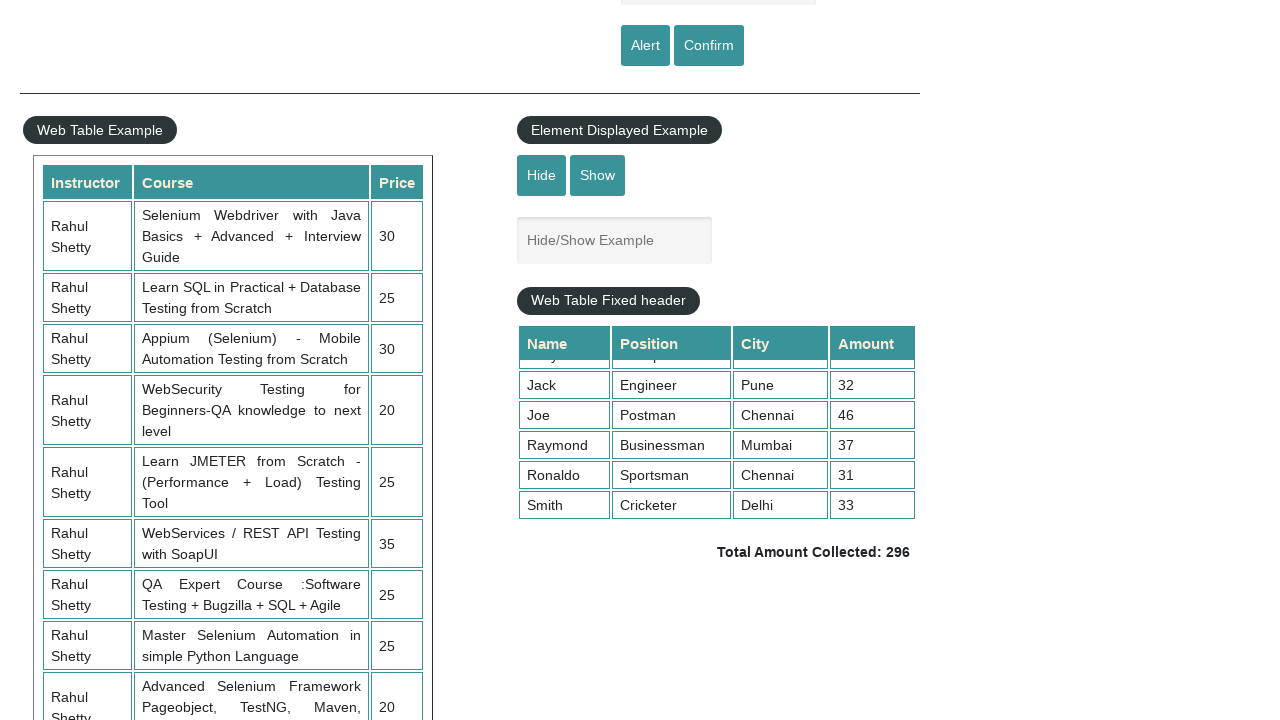

Calculated sum of table column values: 296
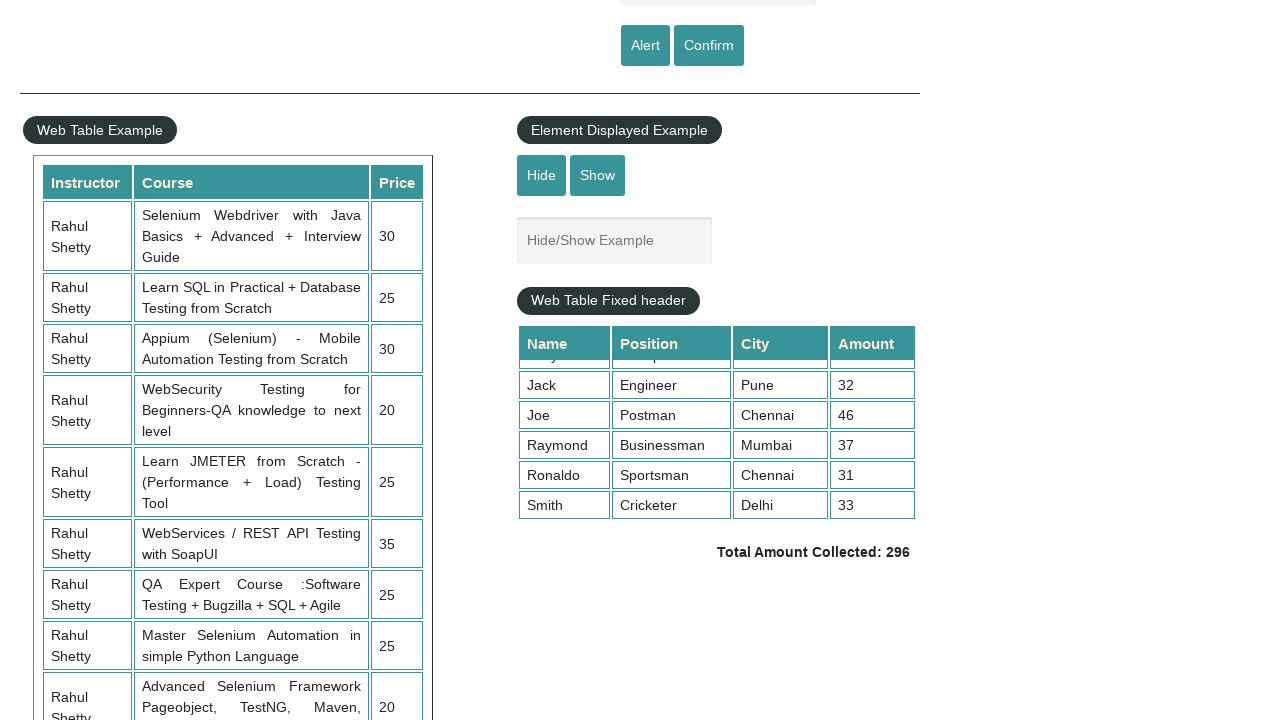

Retrieved displayed total amount text
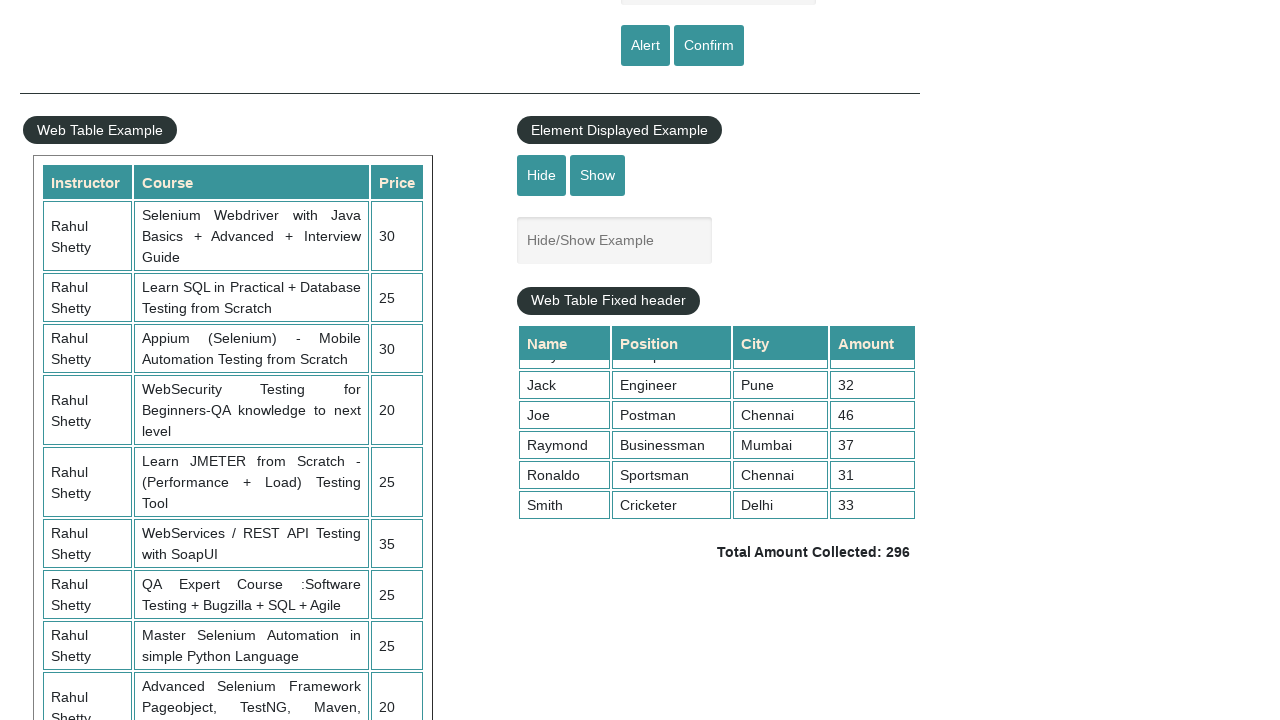

Parsed displayed total amount: 296
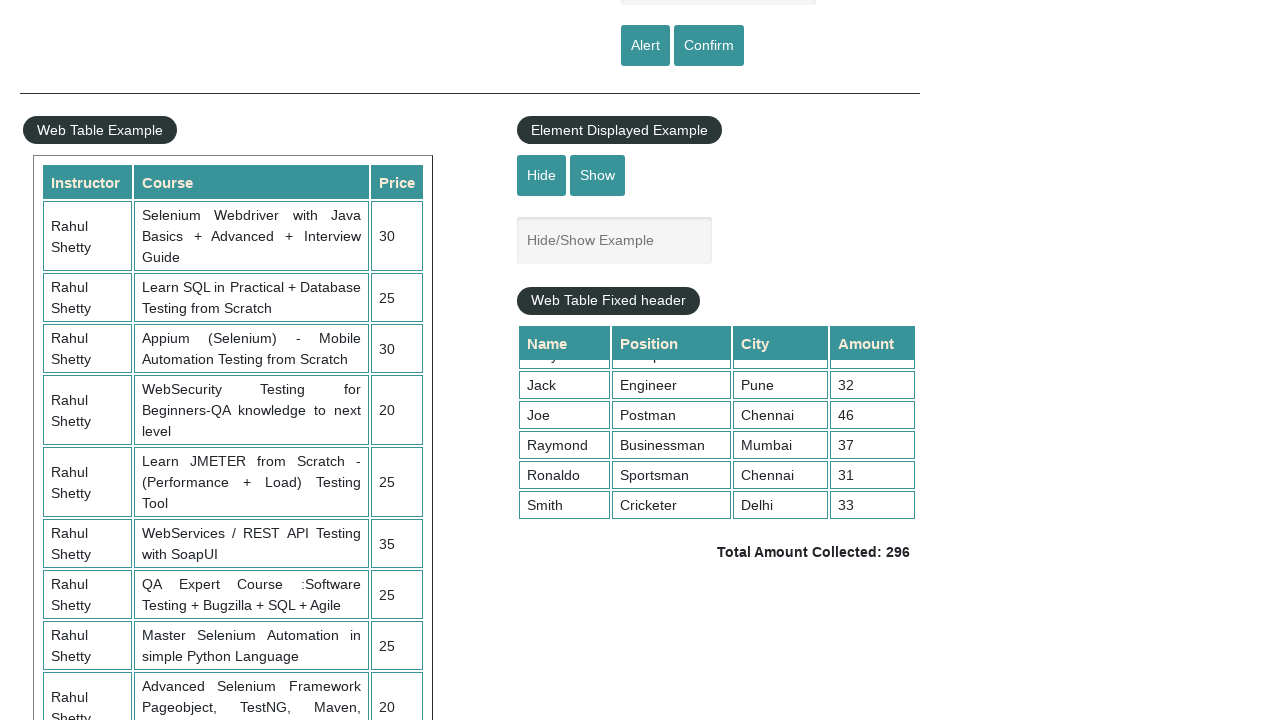

Verified that calculated sum (296) matches displayed total (296)
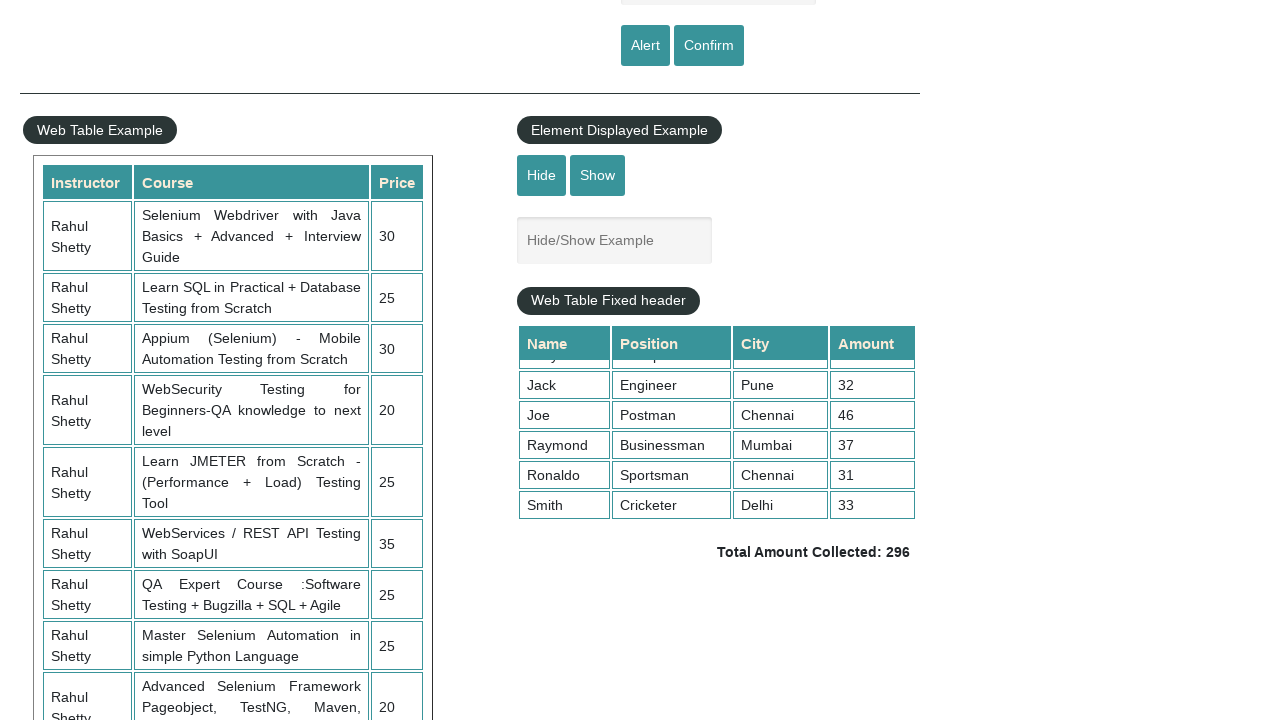

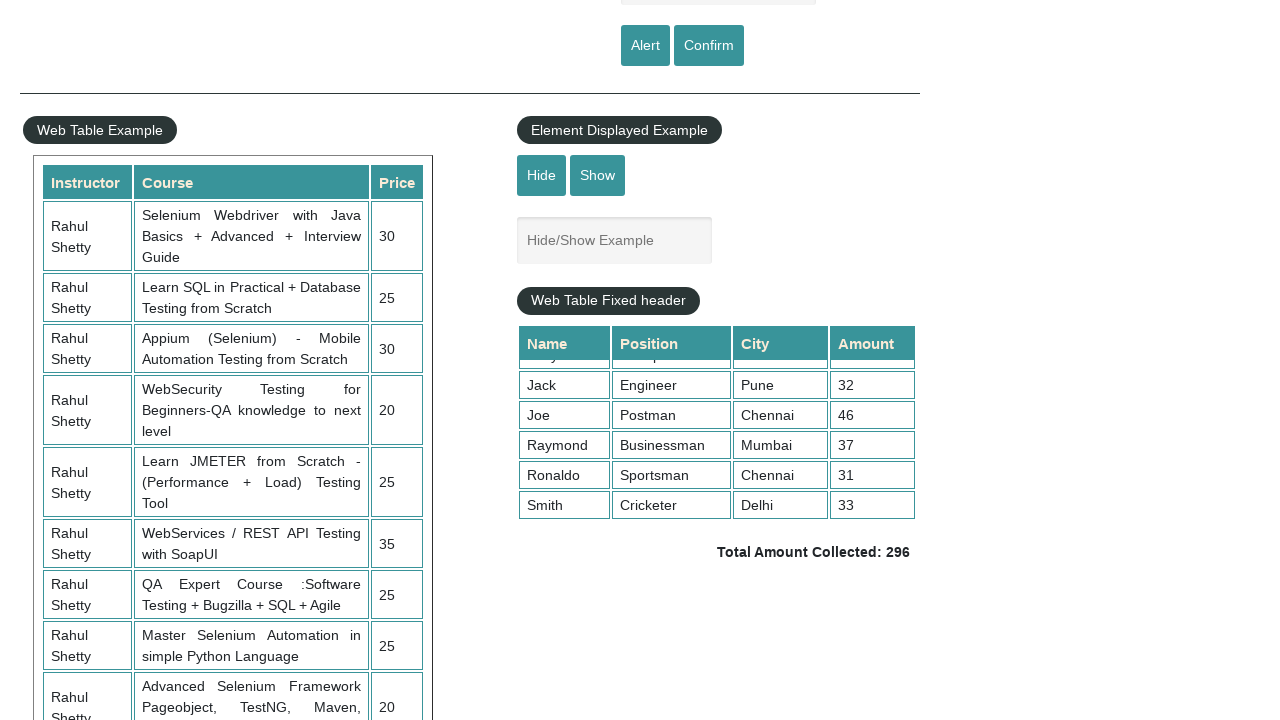